Tests interaction with an iframe by filling a text field using frame locator

Starting URL: https://ui.vision/demo/webtest/frames/

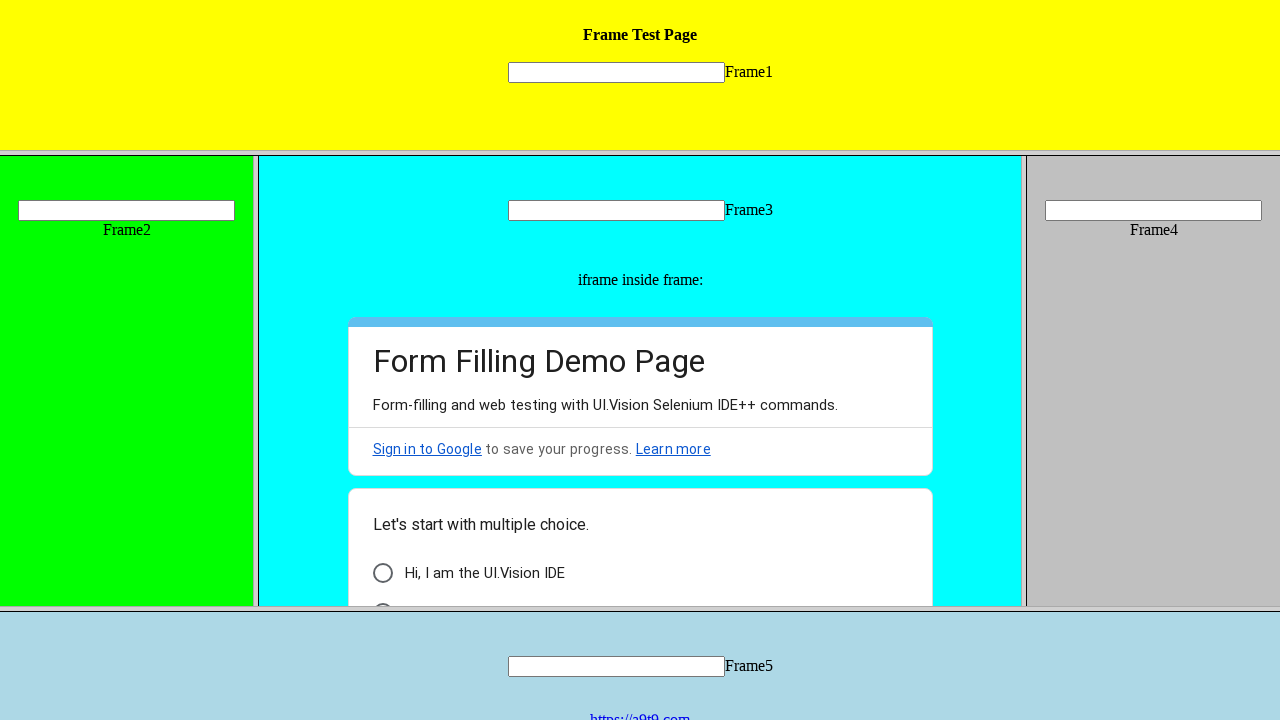

Waited for page to load with domcontentloaded state
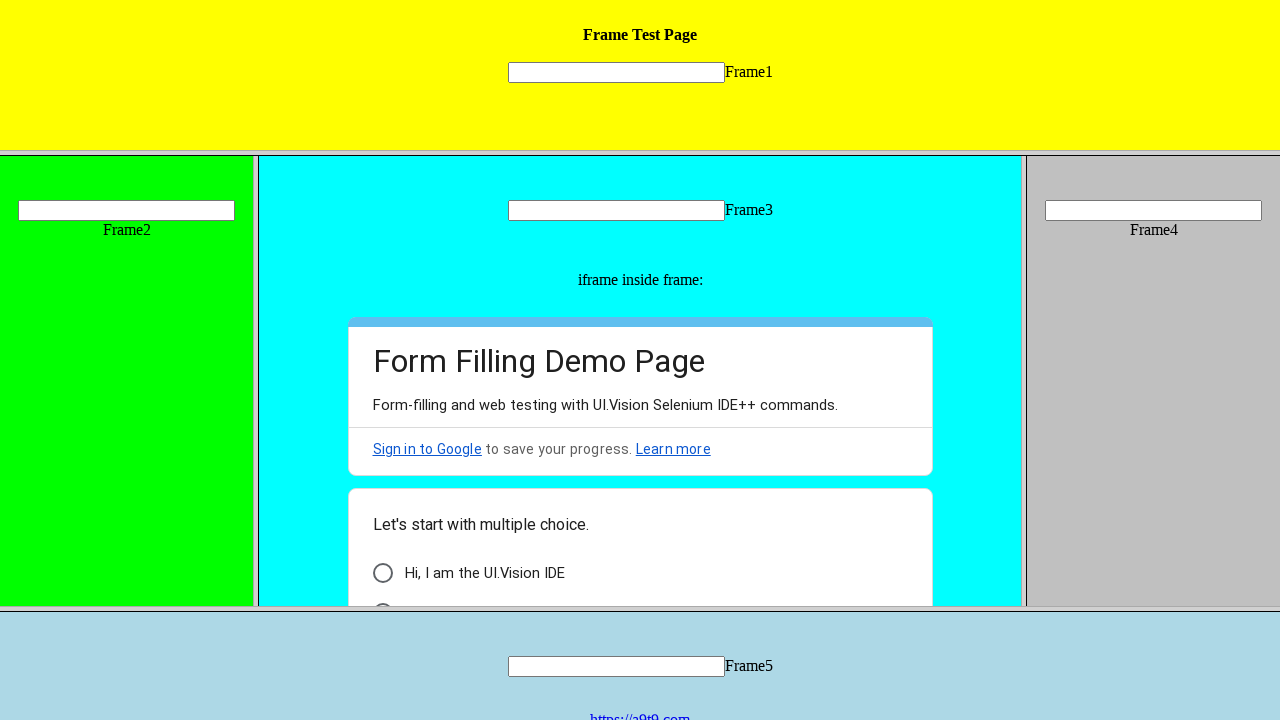

Located frame element with src='frame_1.html'
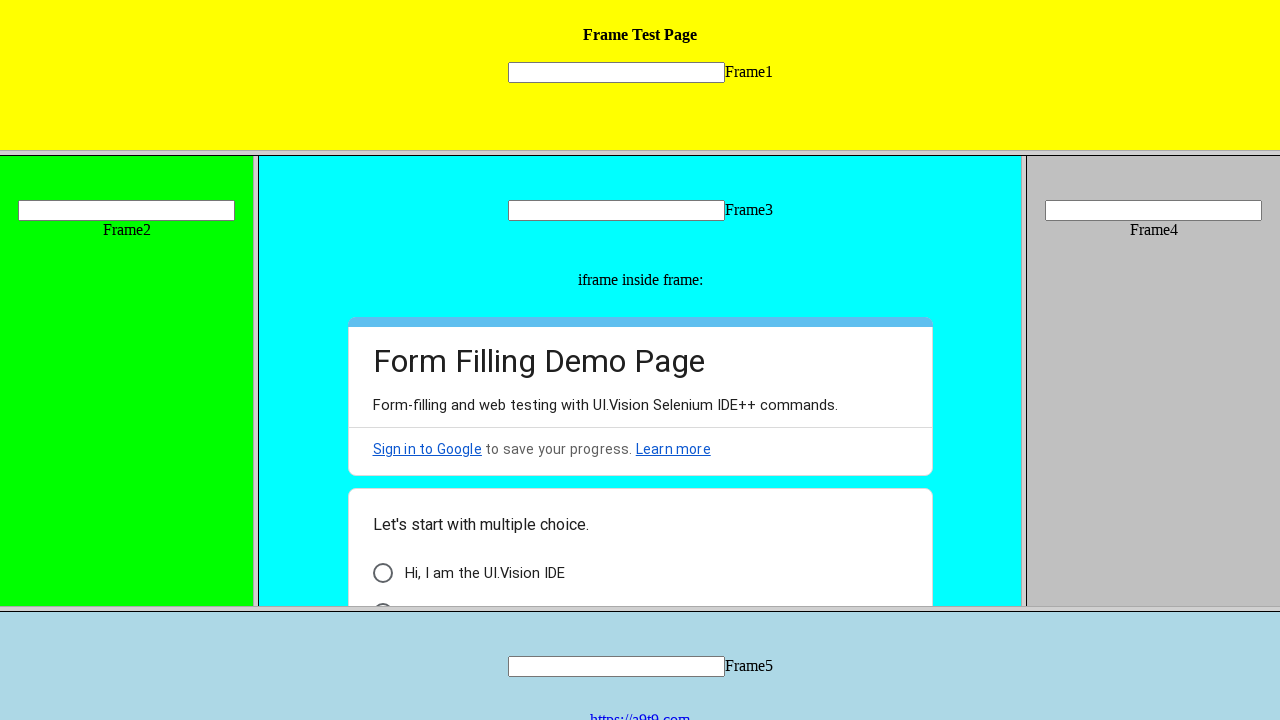

Filled text field 'mytext1' in frame with 'Hello' on [src="frame_1.html"] >> internal:control=enter-frame >> [name="mytext1"]
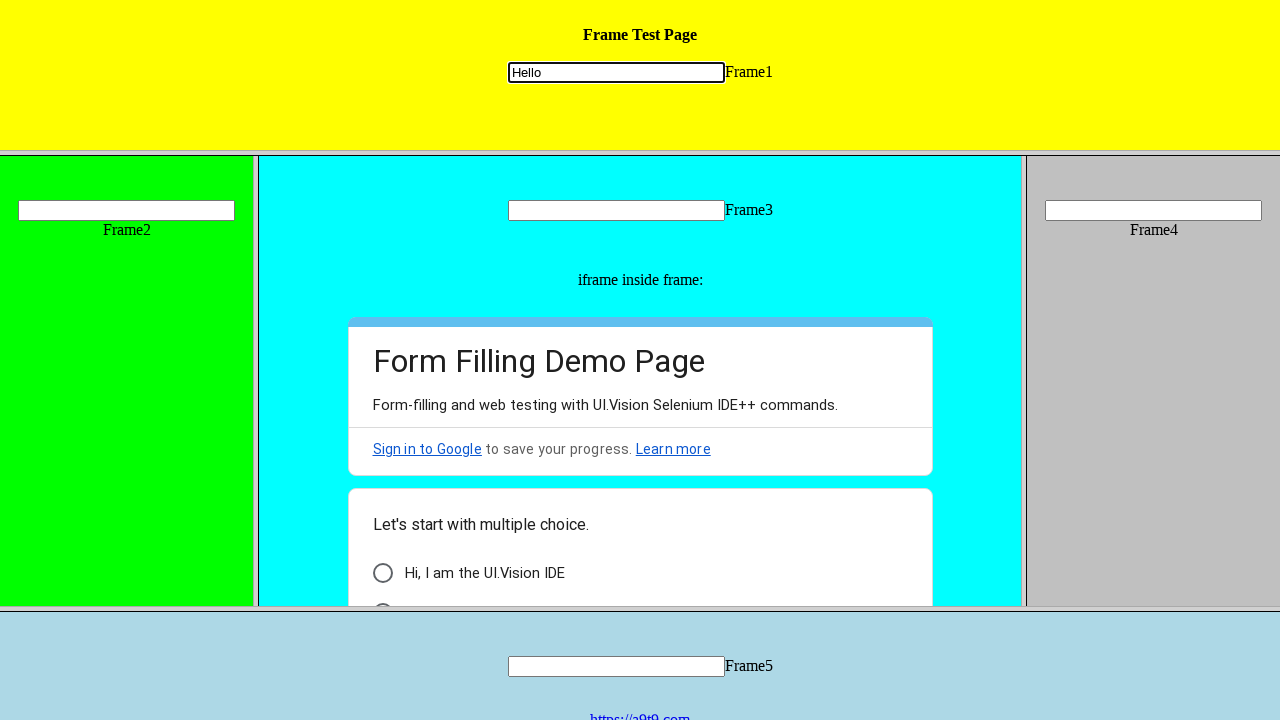

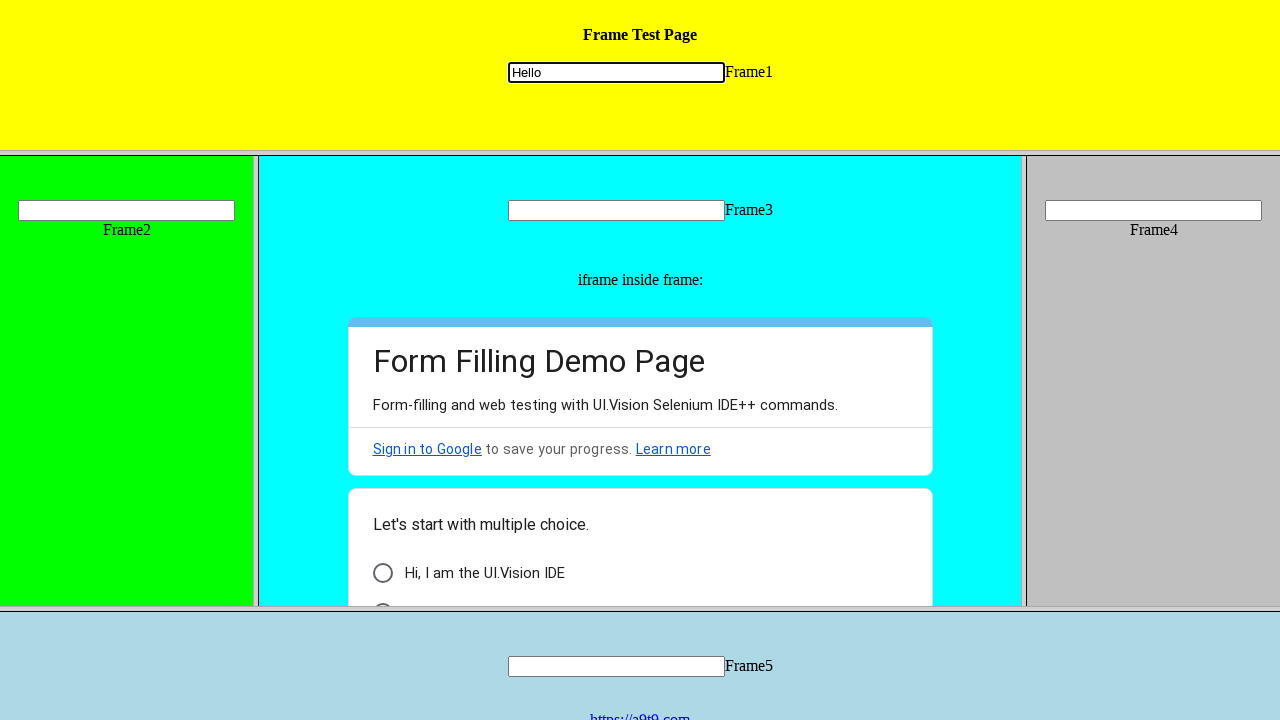